Tests clearing the completed state of all items by checking and then unchecking the toggle-all checkbox

Starting URL: https://demo.playwright.dev/todomvc

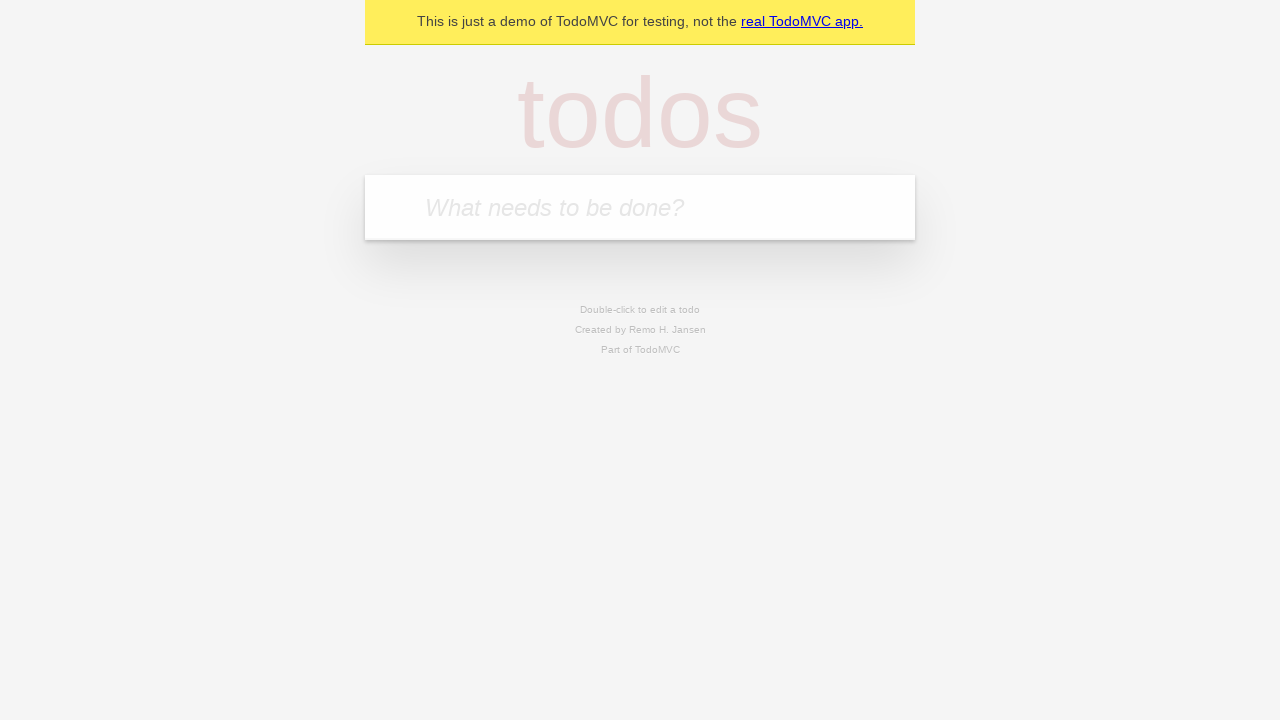

Filled todo input with 'buy some cheese' on internal:attr=[placeholder="What needs to be done?"i]
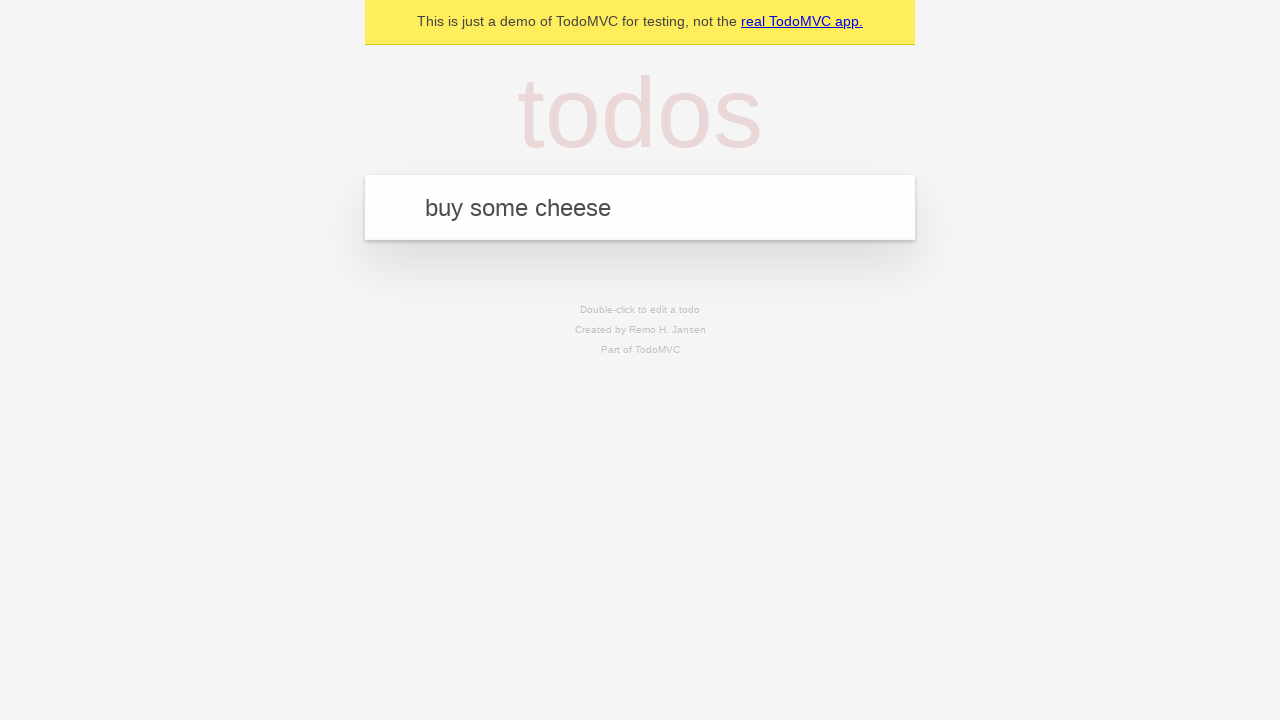

Pressed Enter to add first todo on internal:attr=[placeholder="What needs to be done?"i]
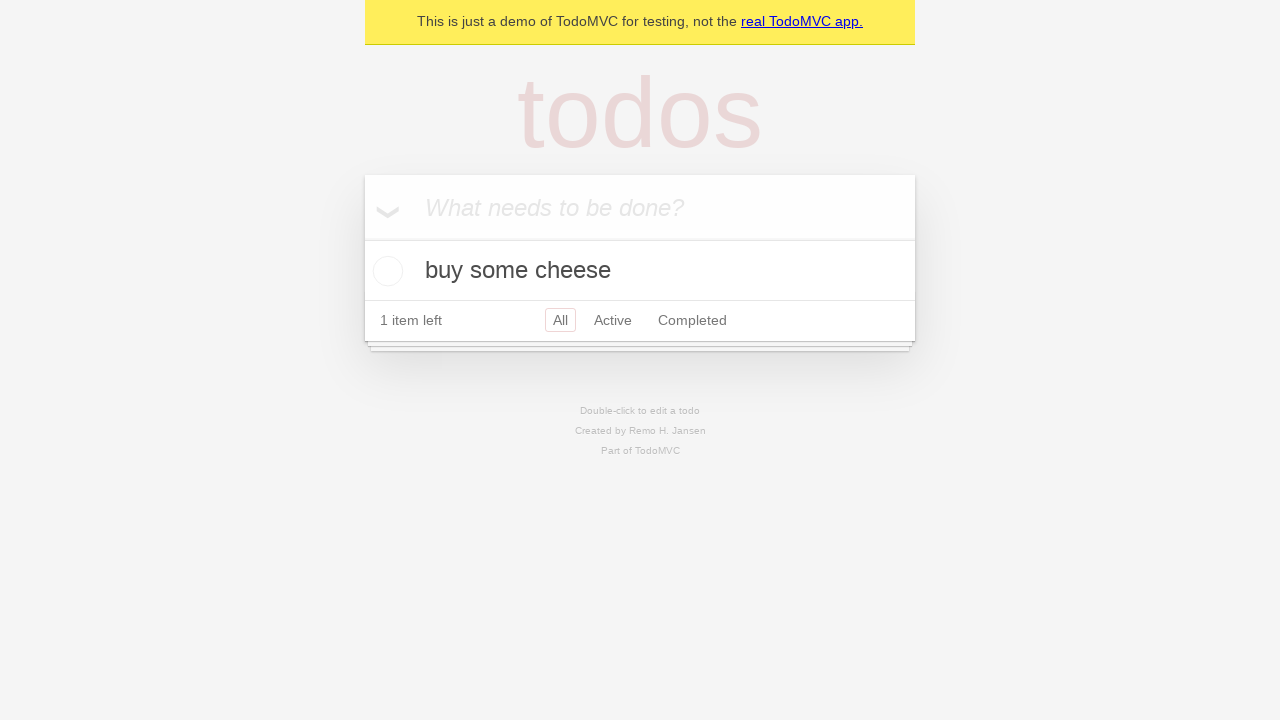

Filled todo input with 'feed the cat' on internal:attr=[placeholder="What needs to be done?"i]
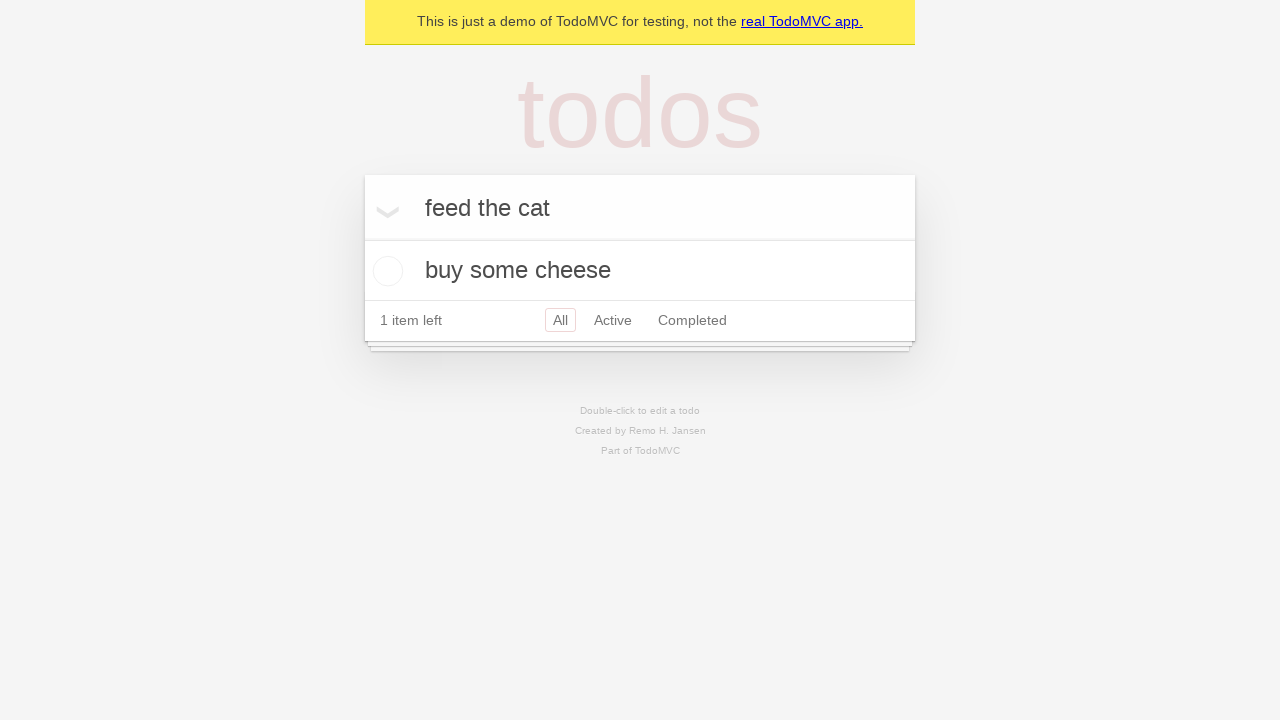

Pressed Enter to add second todo on internal:attr=[placeholder="What needs to be done?"i]
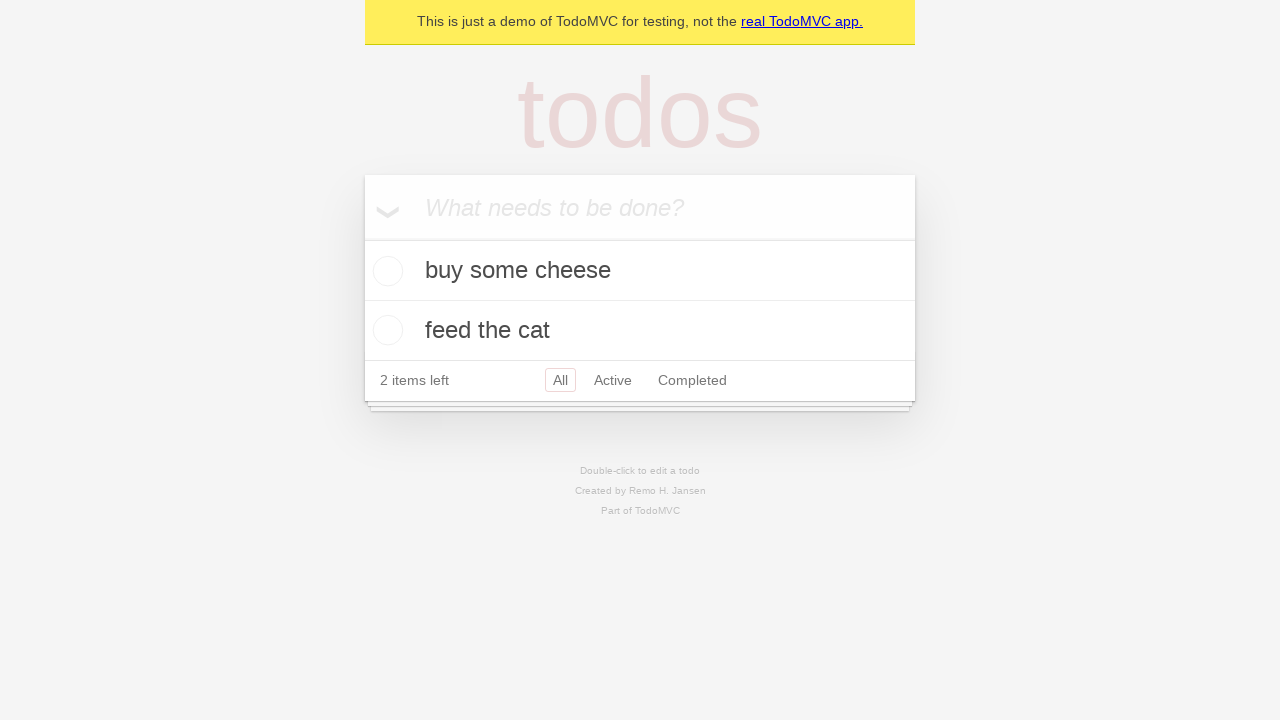

Filled todo input with 'book a doctors appointment' on internal:attr=[placeholder="What needs to be done?"i]
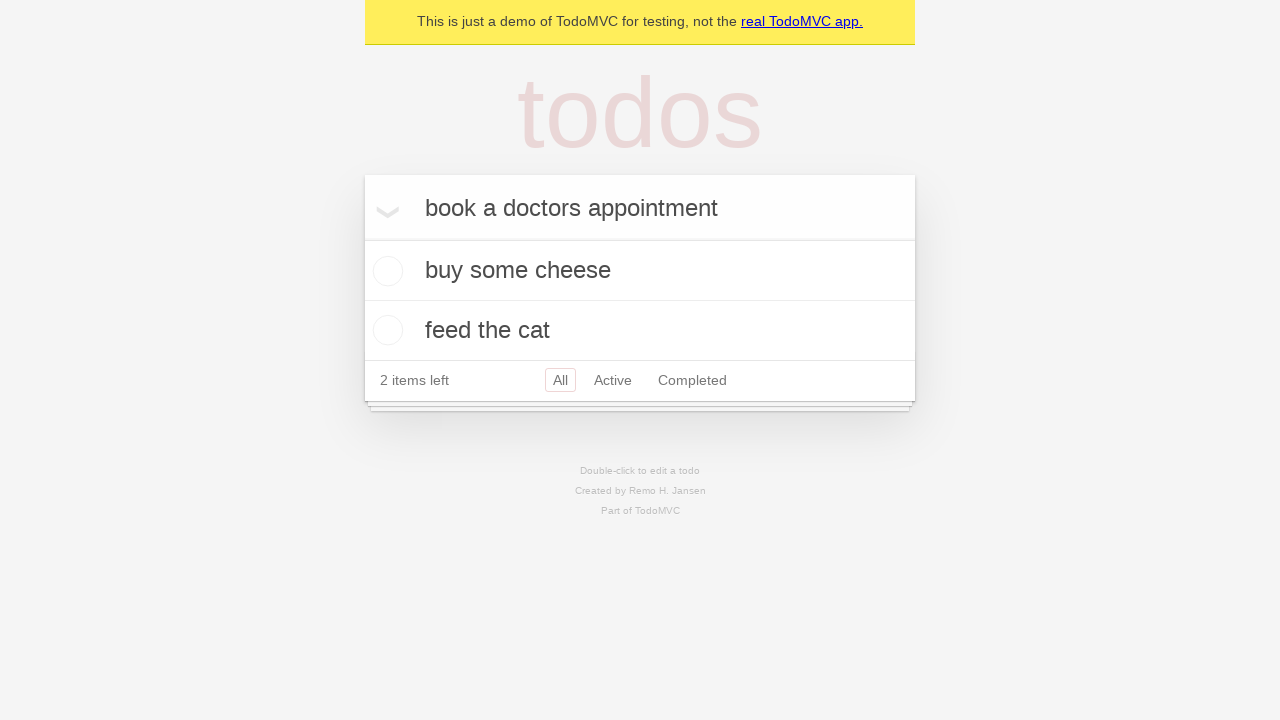

Pressed Enter to add third todo on internal:attr=[placeholder="What needs to be done?"i]
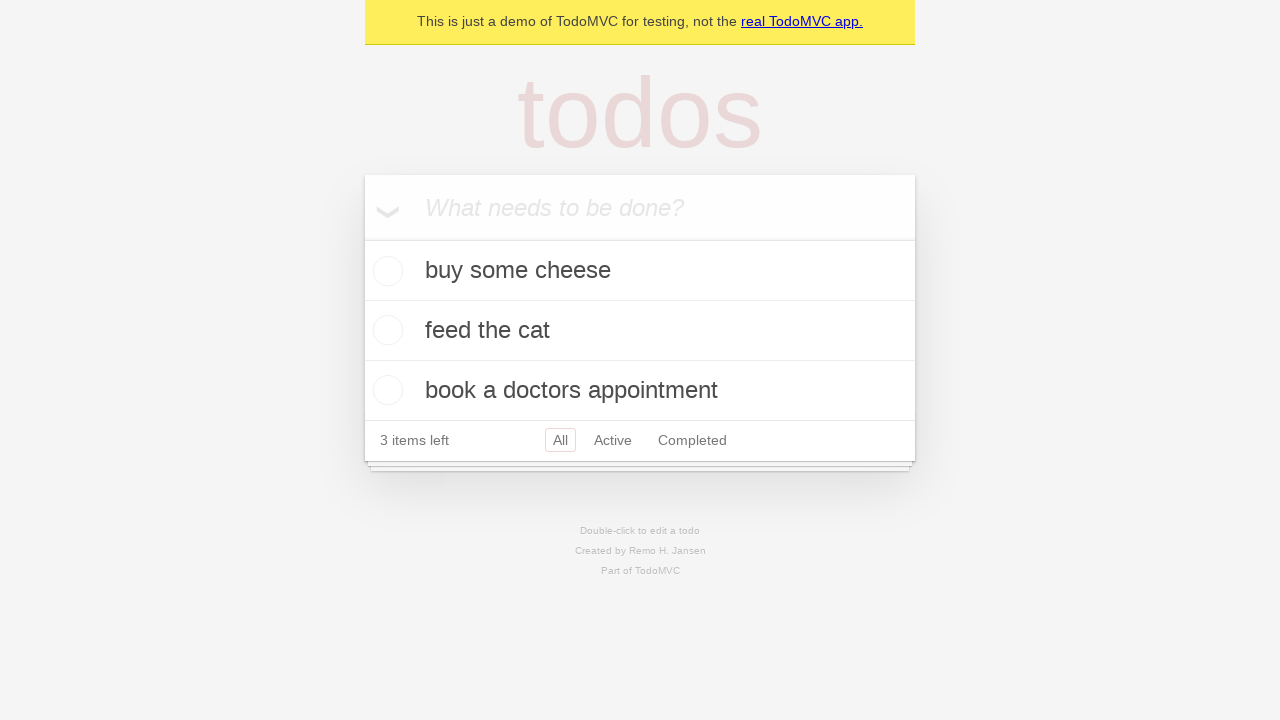

Checked toggle-all checkbox to mark all items as complete at (362, 238) on internal:label="Mark all as complete"i
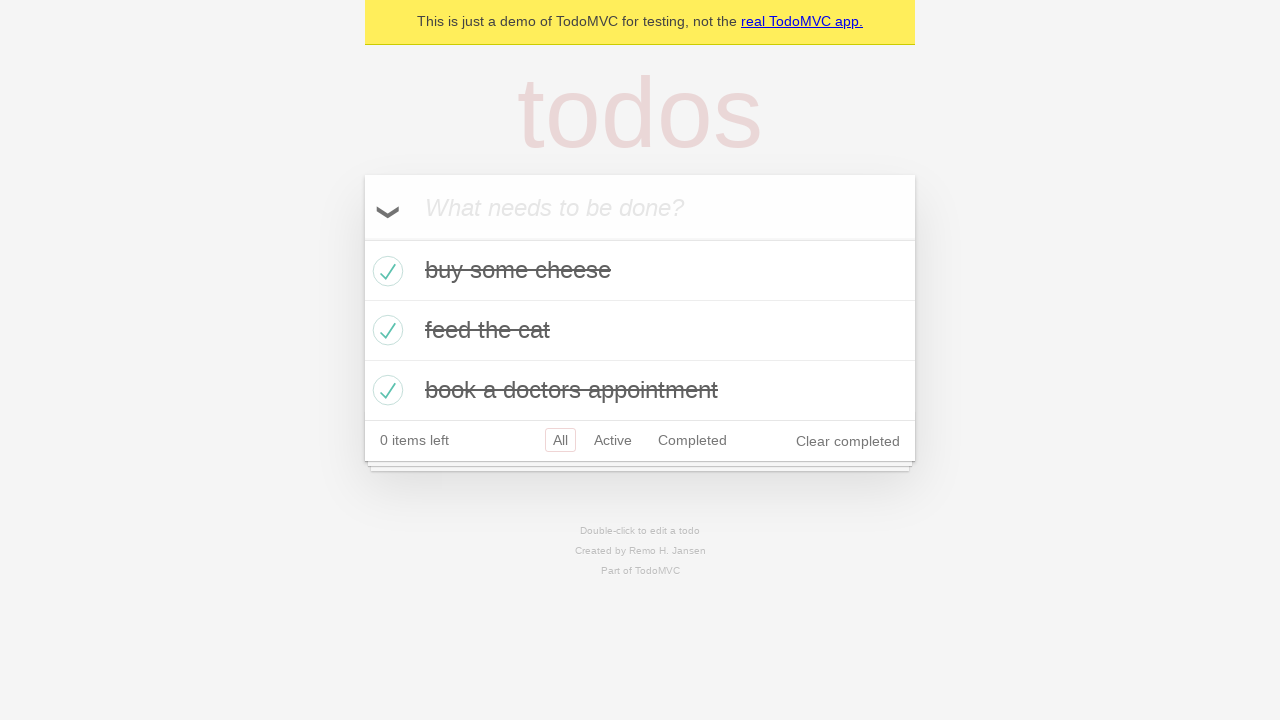

Unchecked toggle-all checkbox to clear completed state of all items at (362, 238) on internal:label="Mark all as complete"i
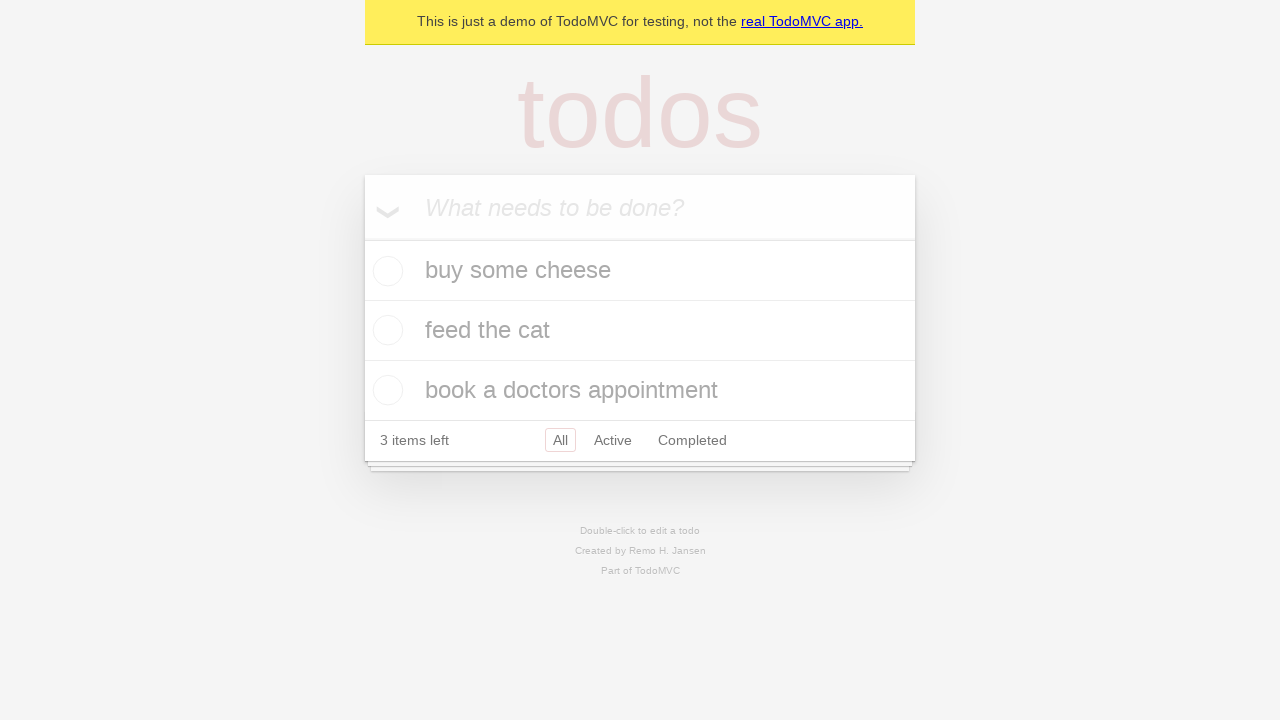

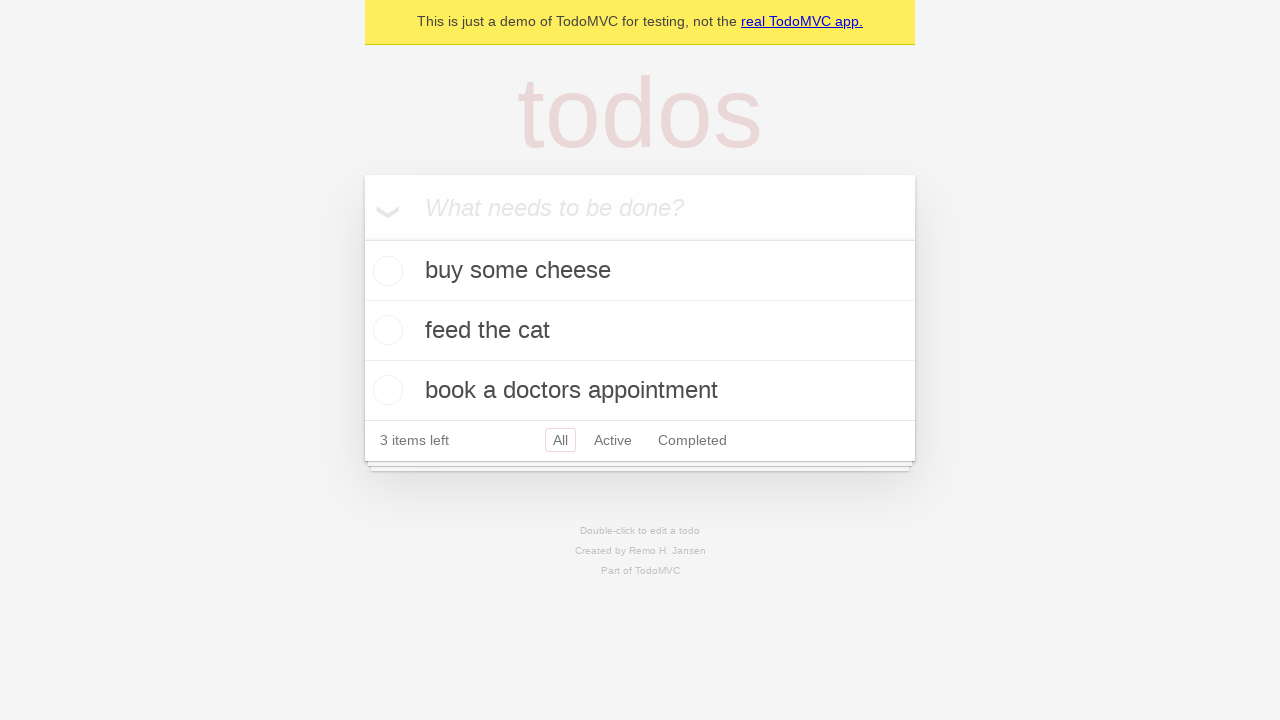